Demonstrates XPath sibling traversal by locating a button element using following-sibling axis and retrieving its text content on a practice automation page.

Starting URL: https://www.rahulshettyacademy.com/AutomationPractice

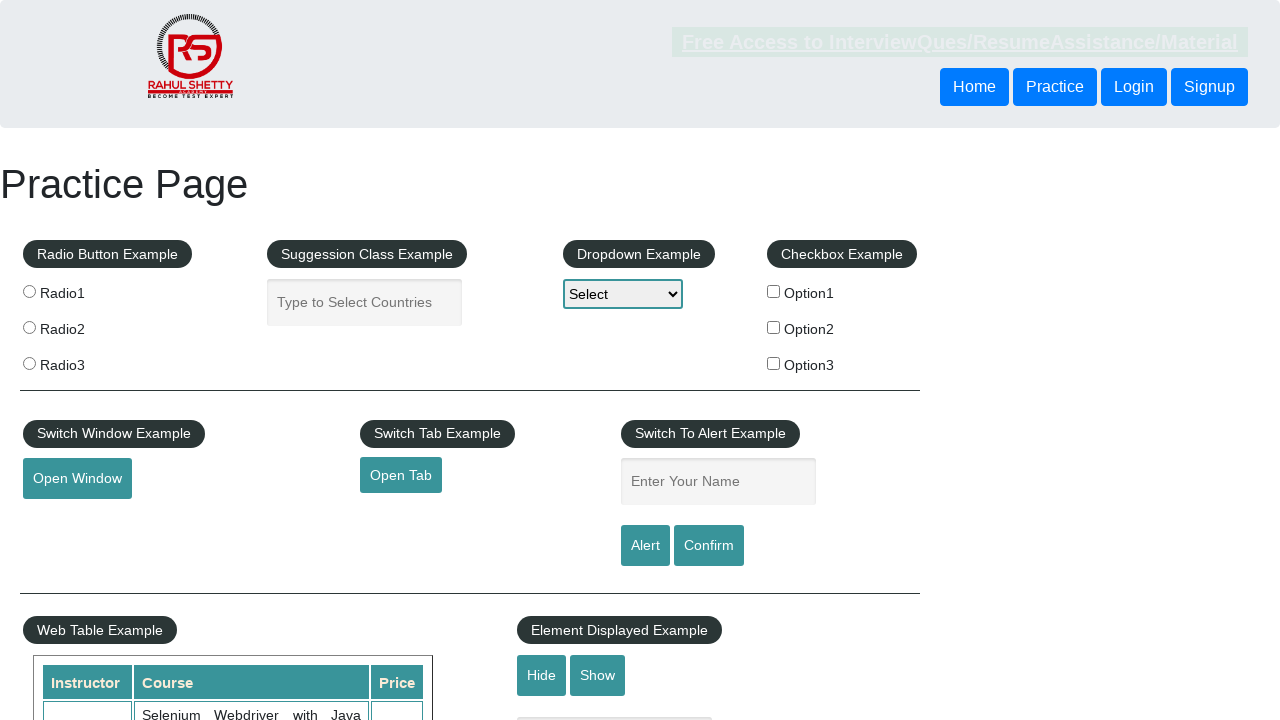

Navigated to Rahul Shetty Academy automation practice page
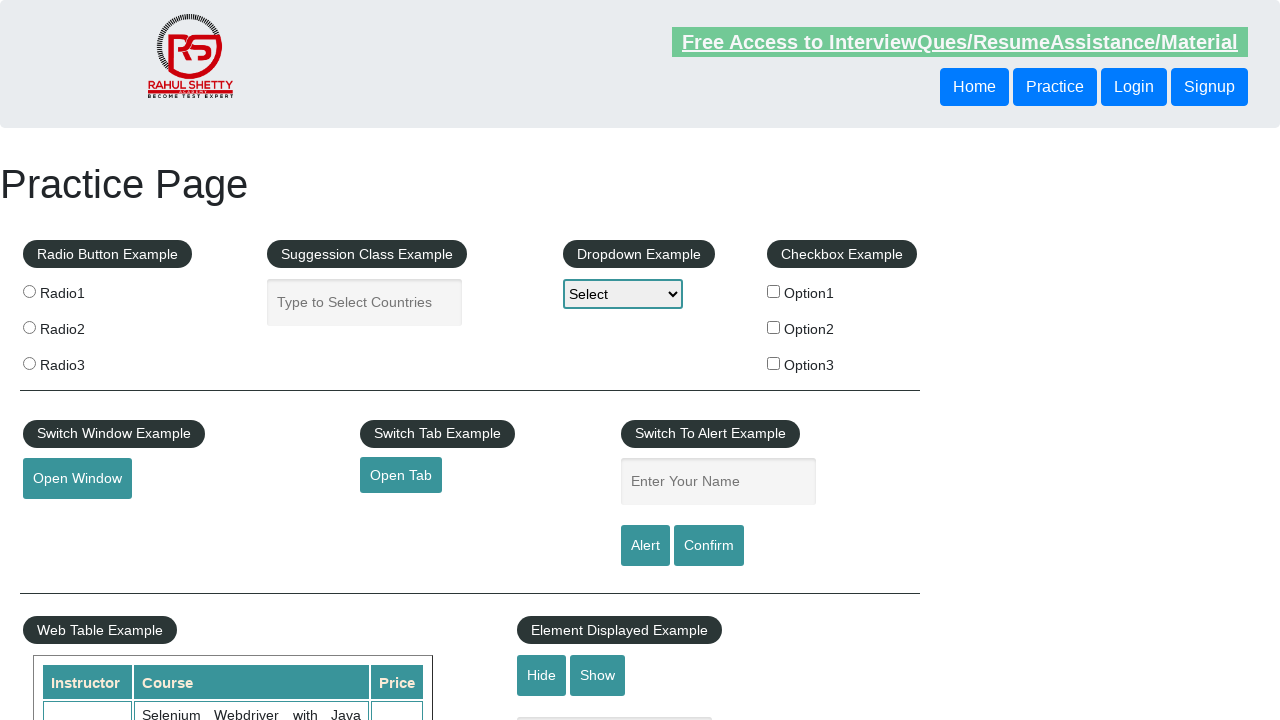

Located button element using XPath sibling traversal (following-sibling axis)
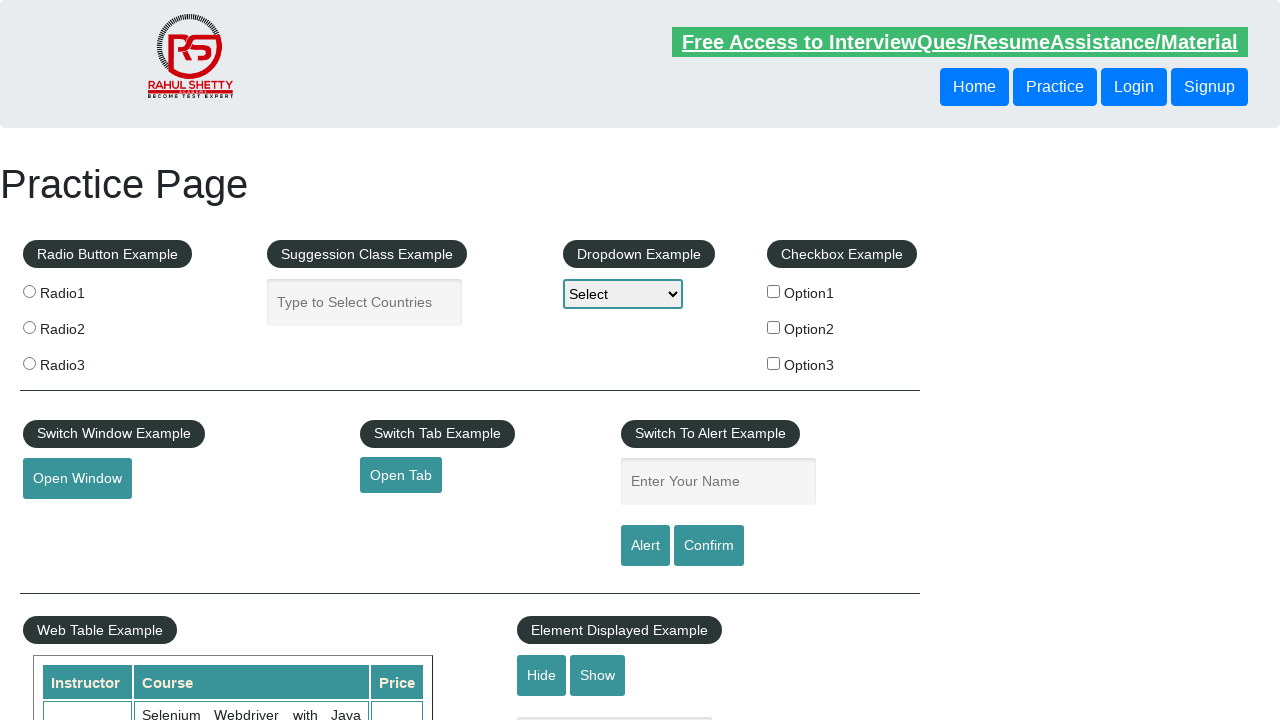

Button element became visible
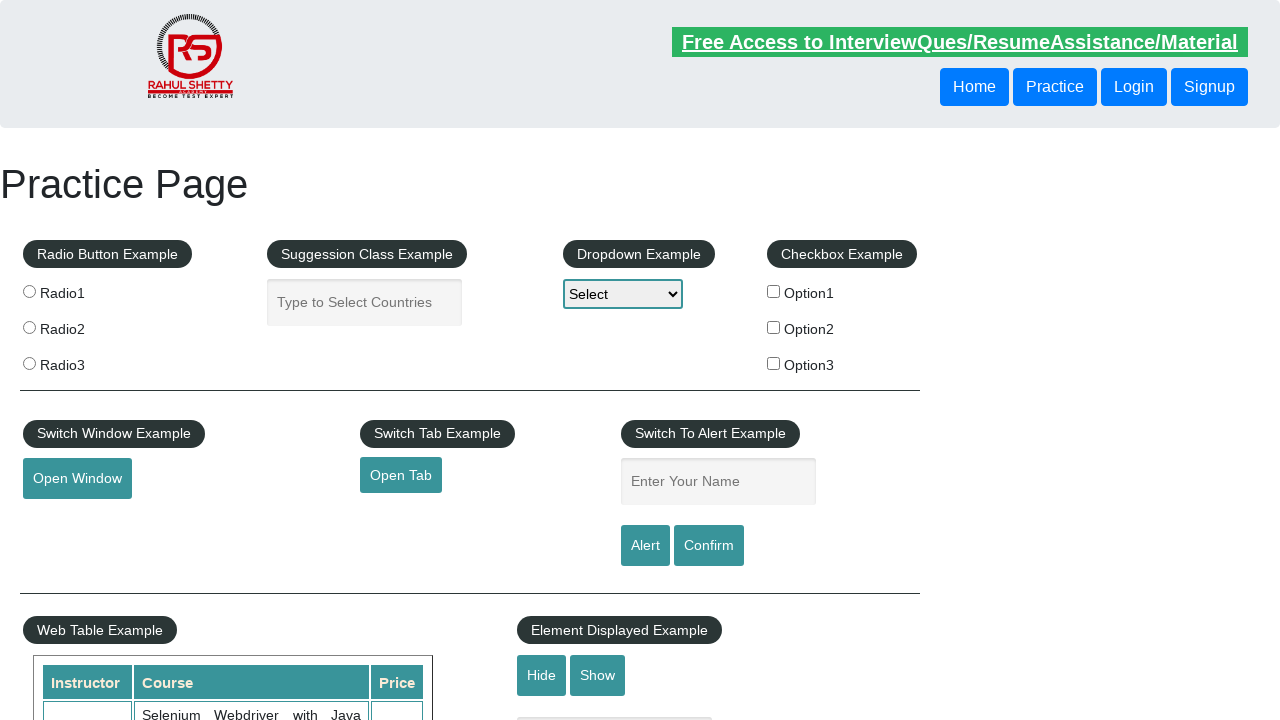

Retrieved text content from the button element
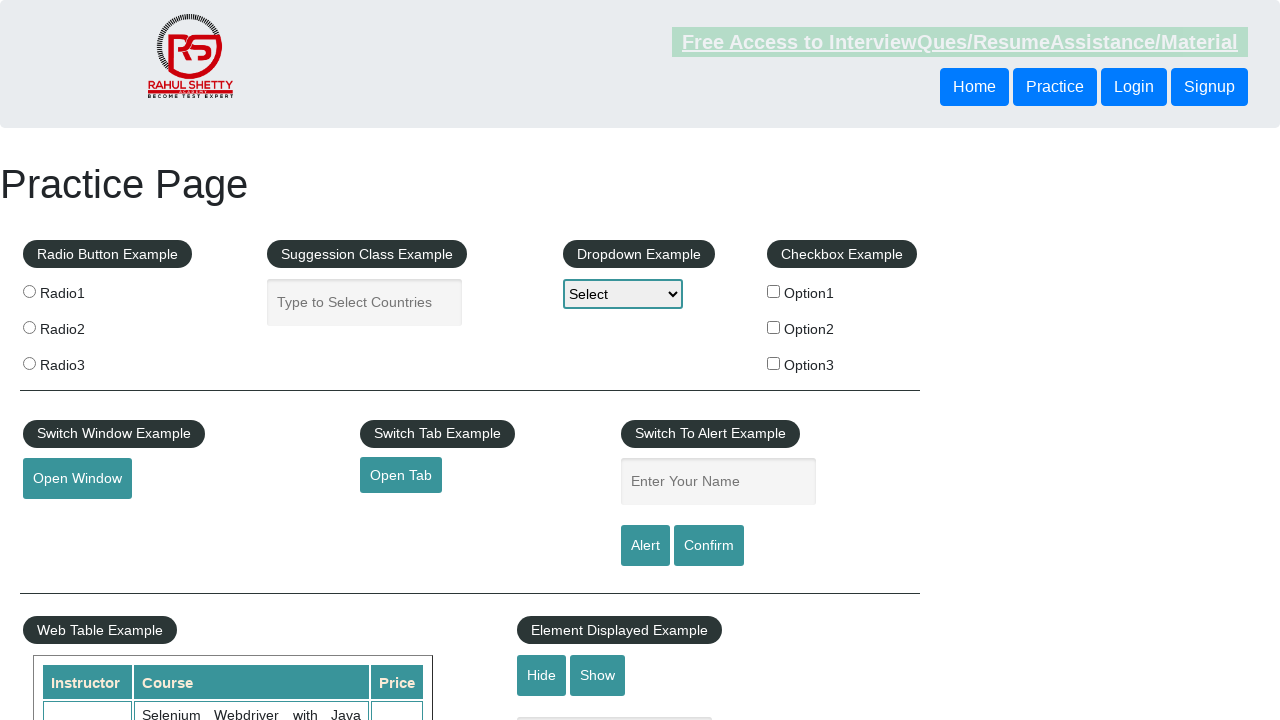

Verified button text retrieved: 'Login'
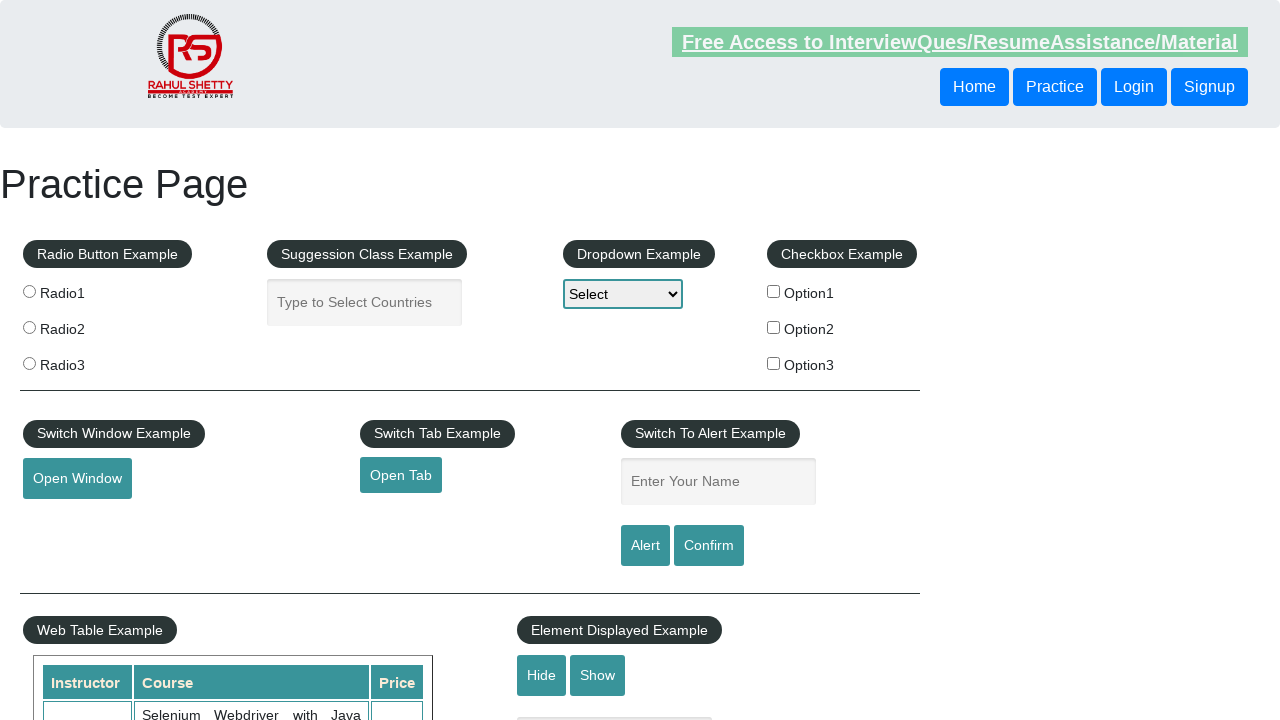

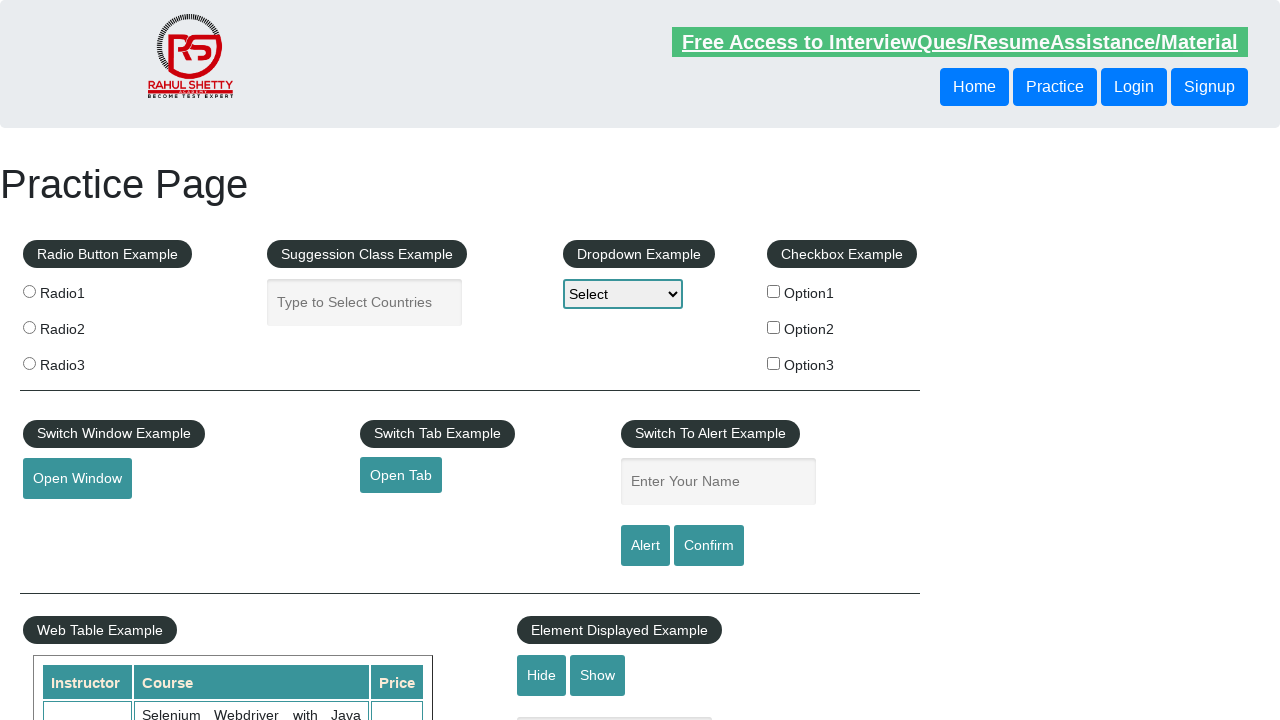